Registers a new user on the e-commerce playground by filling out the registration form with personal details, password, and agreeing to terms.

Starting URL: https://ecommerce-playground.lambdatest.io/index.php?route=account/register

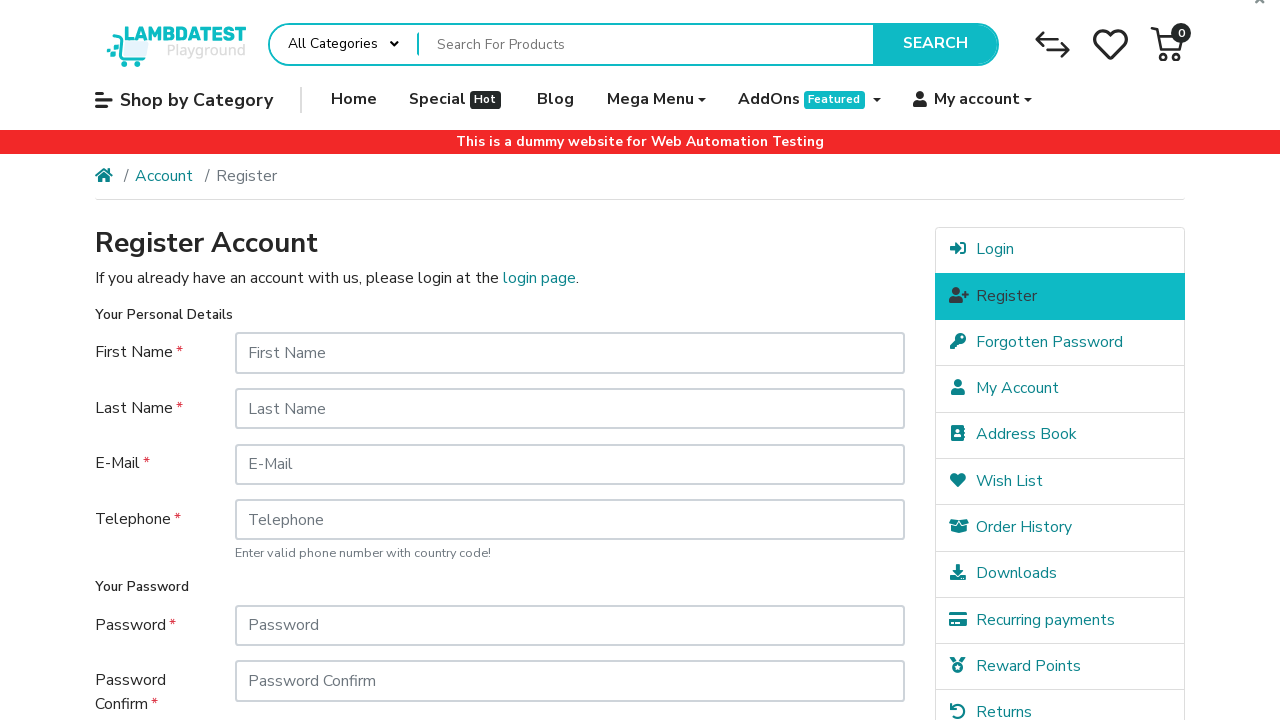

Filled first name field with 'Lucas' on #input-firstname
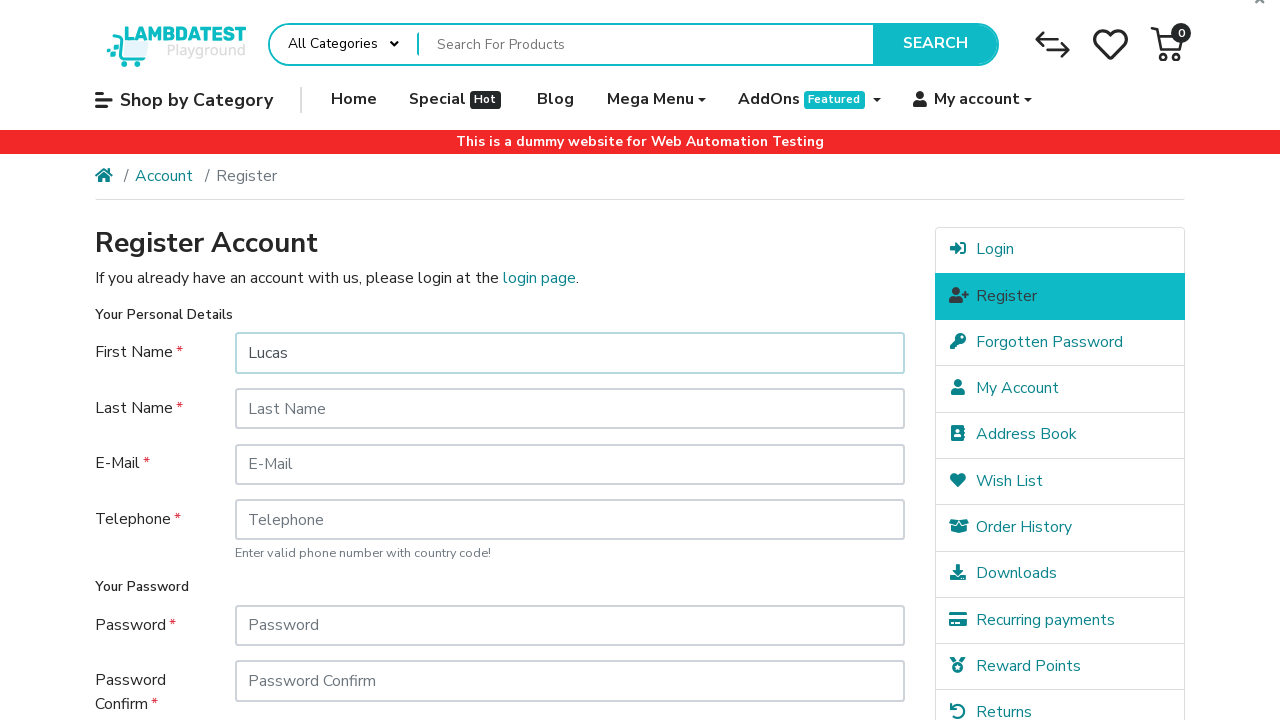

Filled last name field with 'Rosa' on #input-lastname
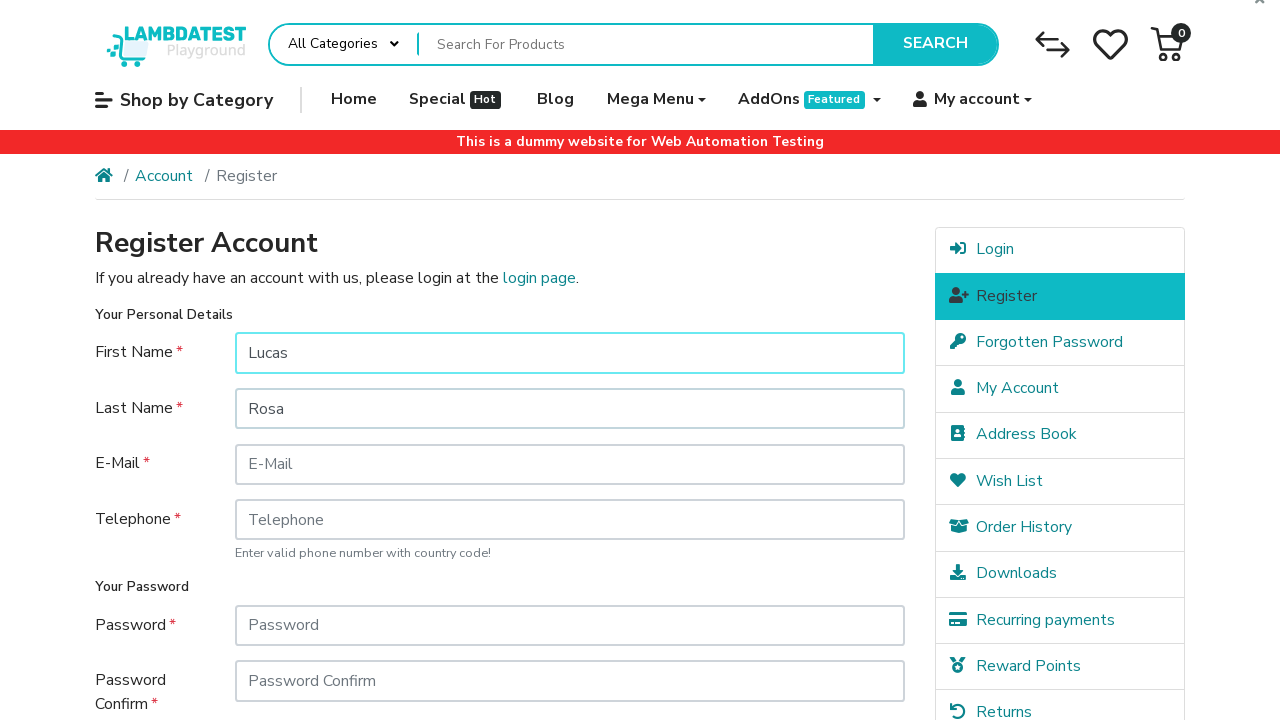

Filled email field with 'testuser7842@example.com' on #input-email
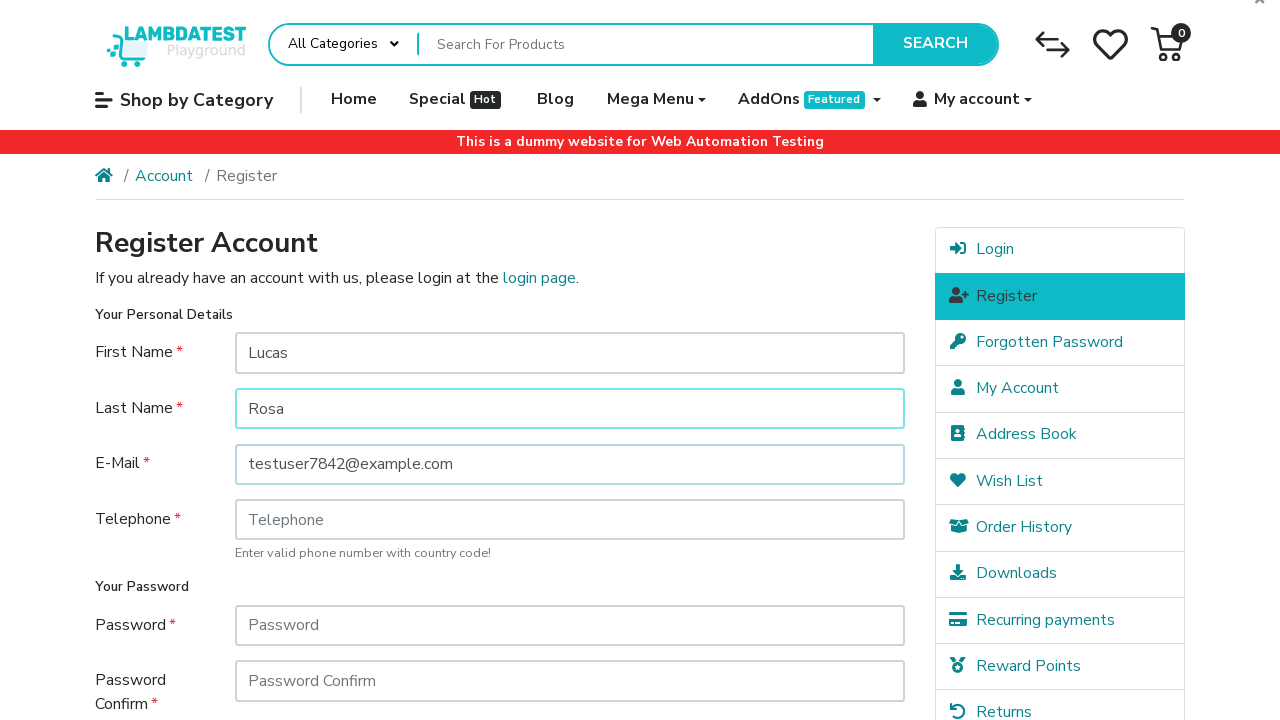

Filled telephone field with '888777666' on #input-telephone
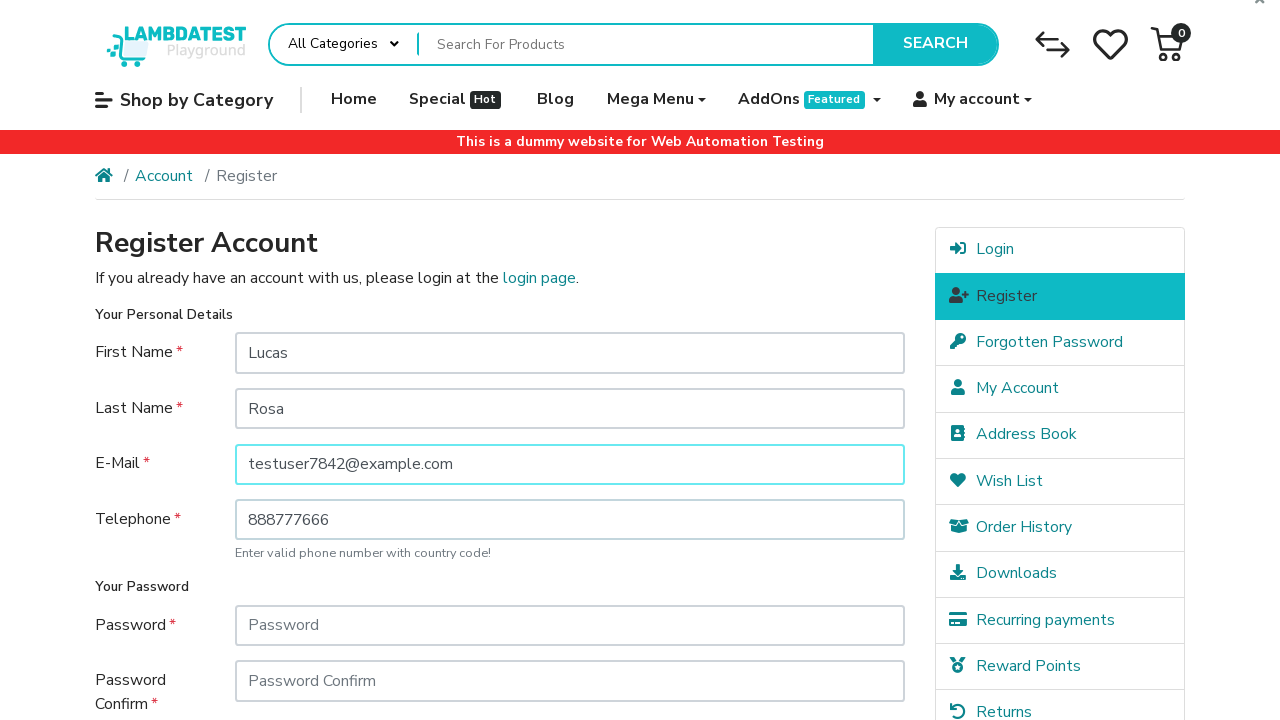

Filled password field with '123456' on #input-password
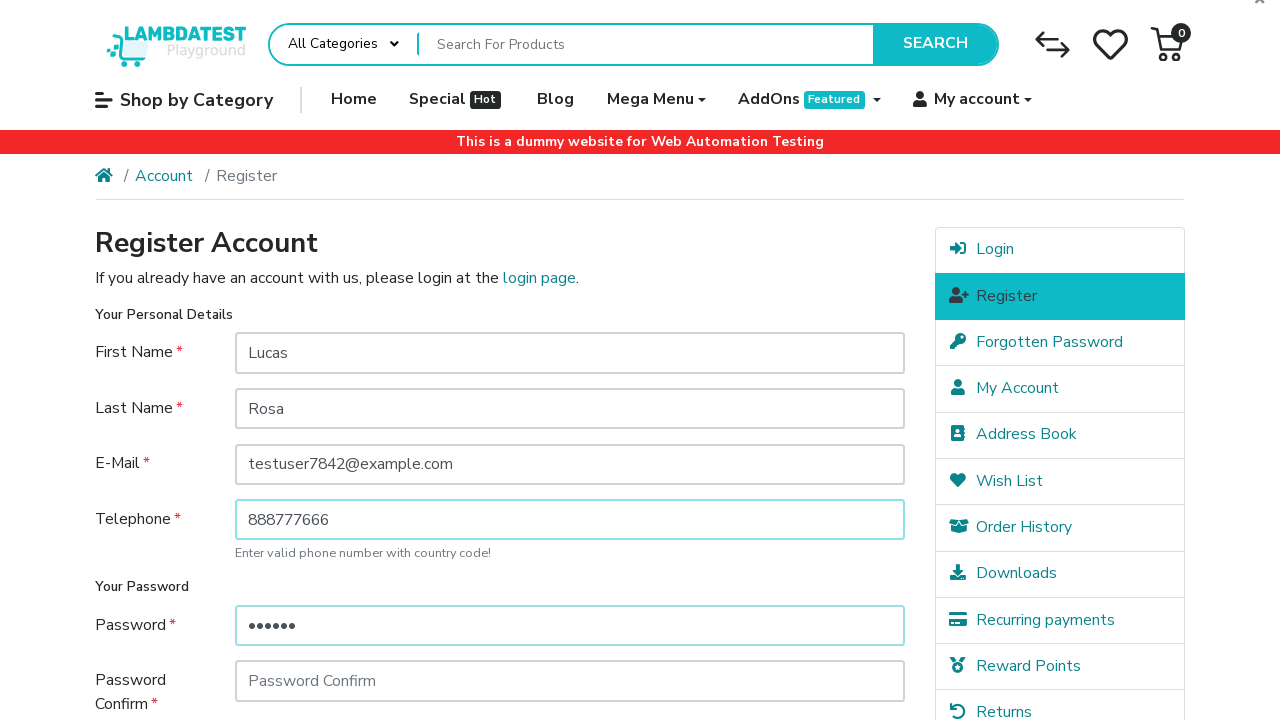

Confirmed password field with '123456' on #input-confirm
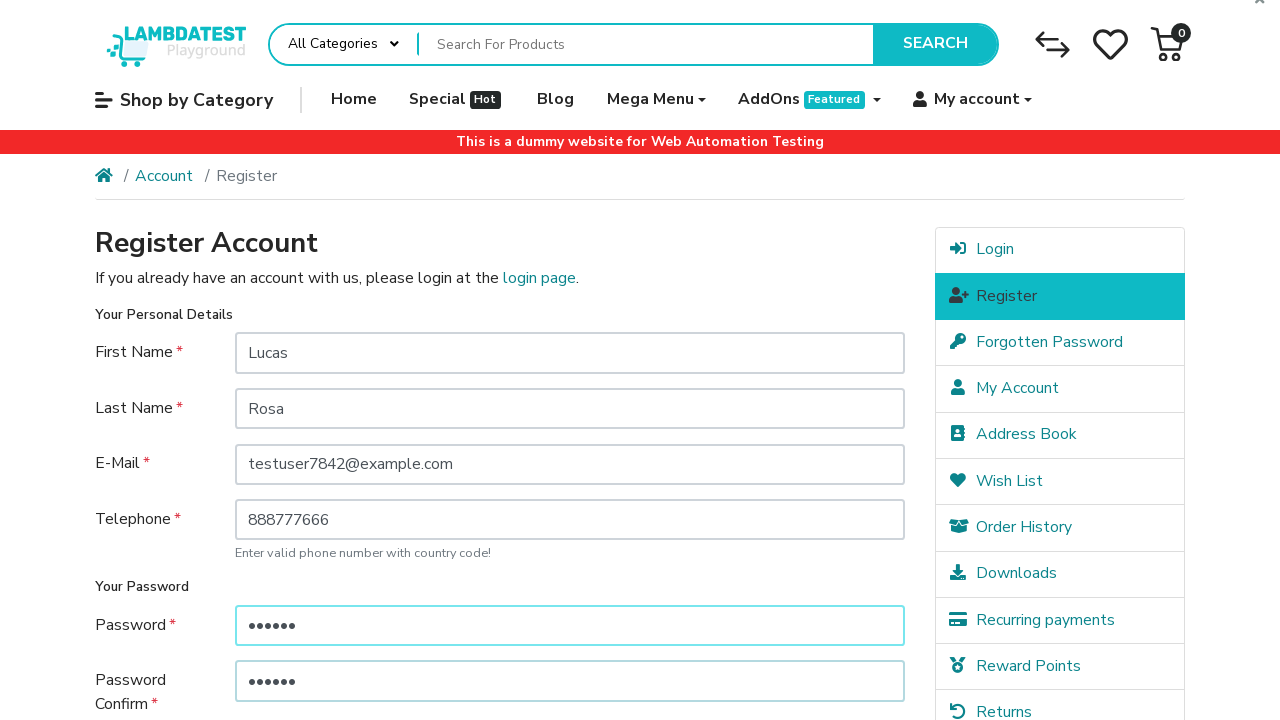

Clicked newsletter yes option at (274, 514) on xpath=//label[@for='input-newsletter-yes']
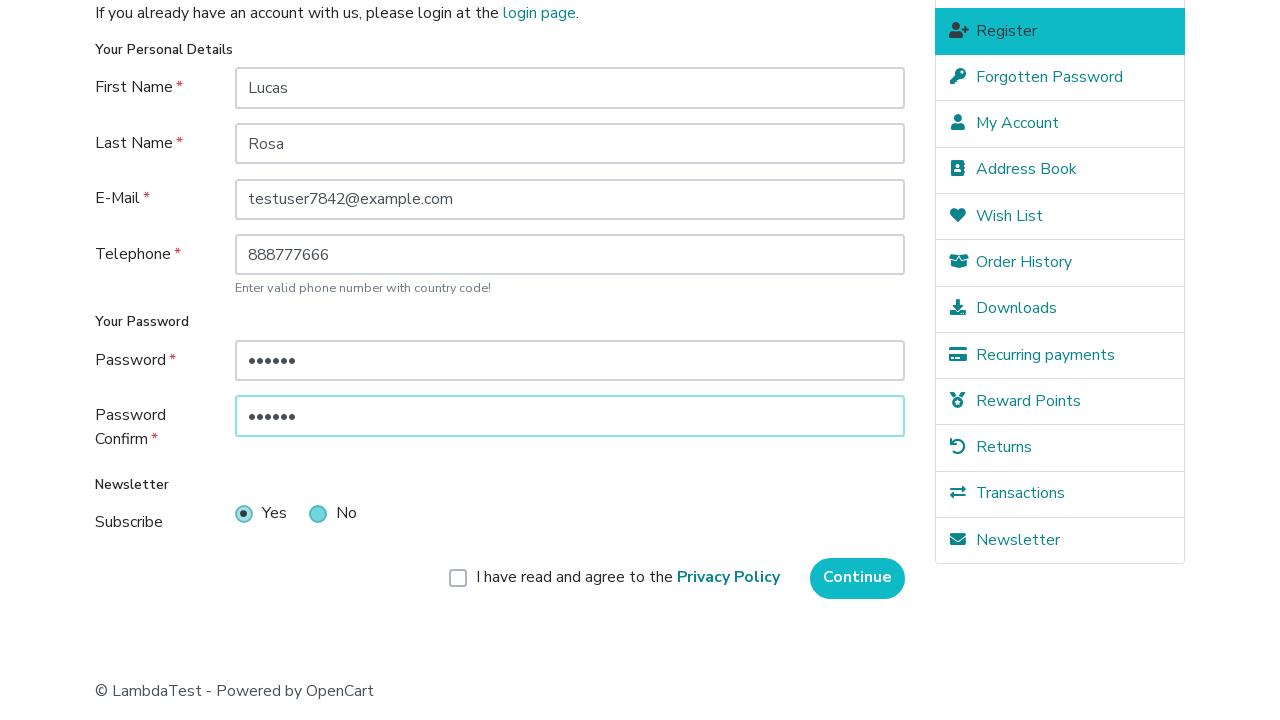

Clicked agree to terms checkbox at (628, 578) on xpath=//label[@for='input-agree']
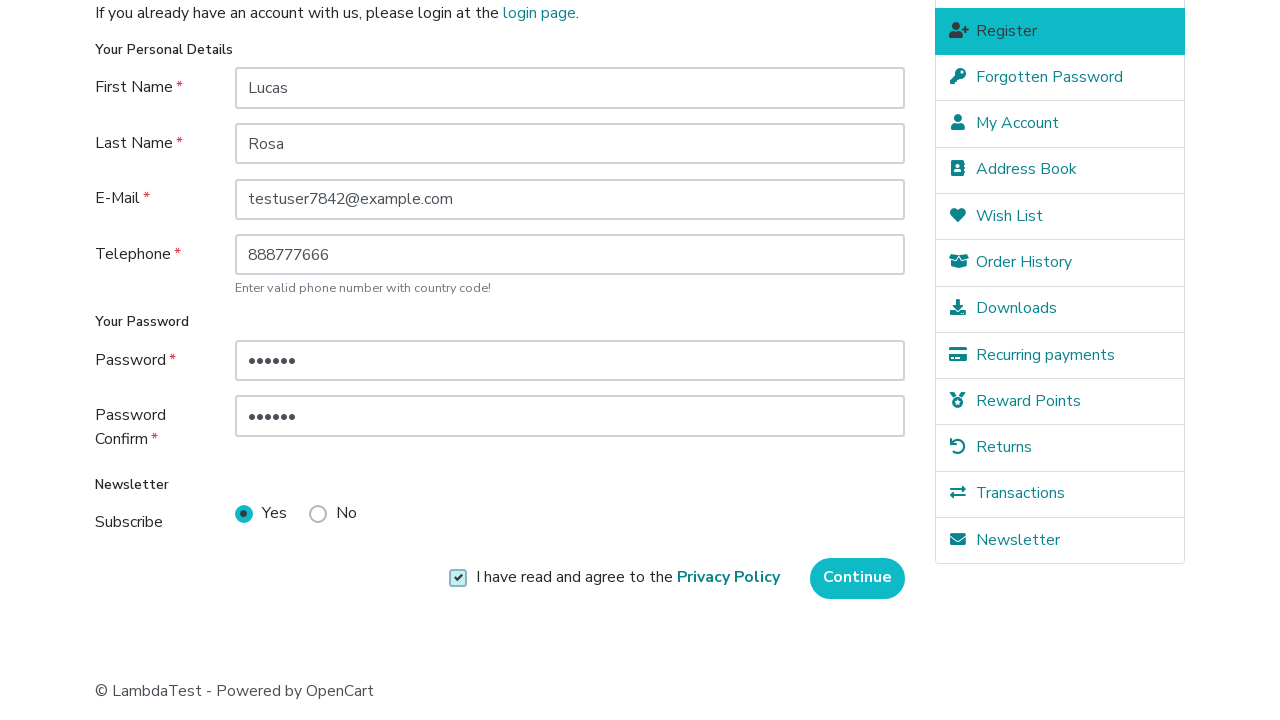

Clicked Continue button to complete registration at (858, 578) on xpath=//input[@value='Continue']
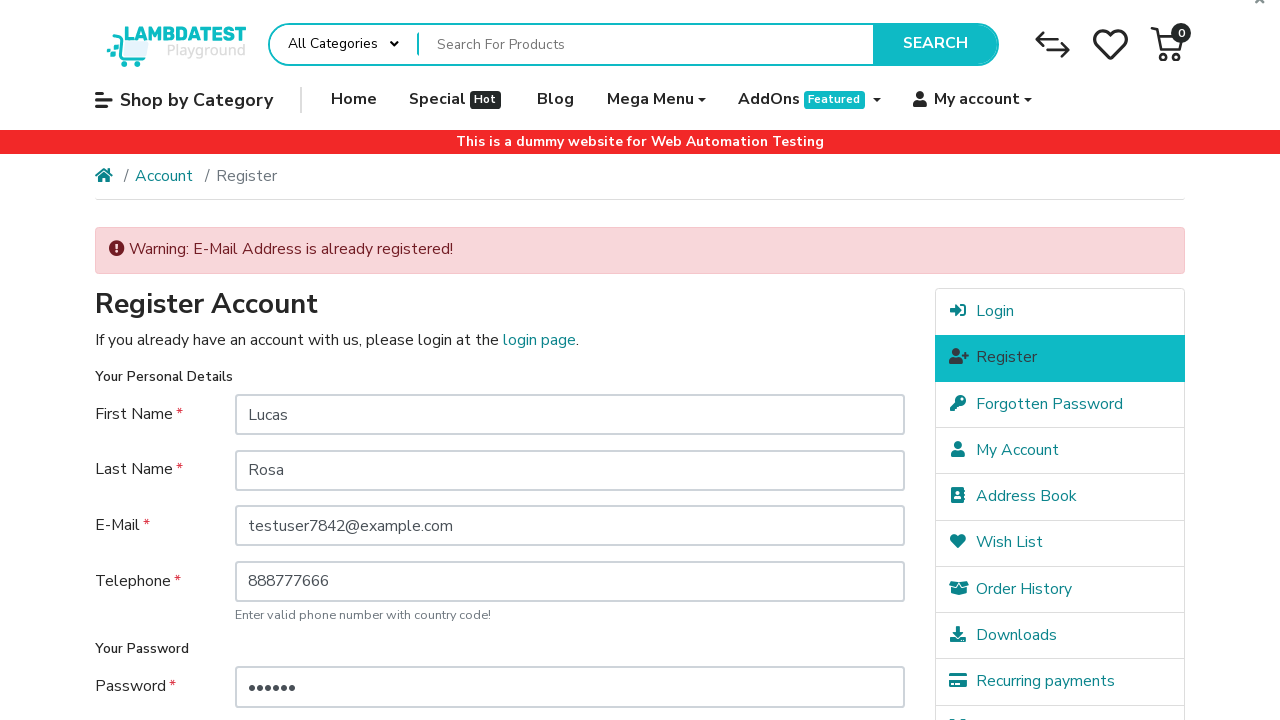

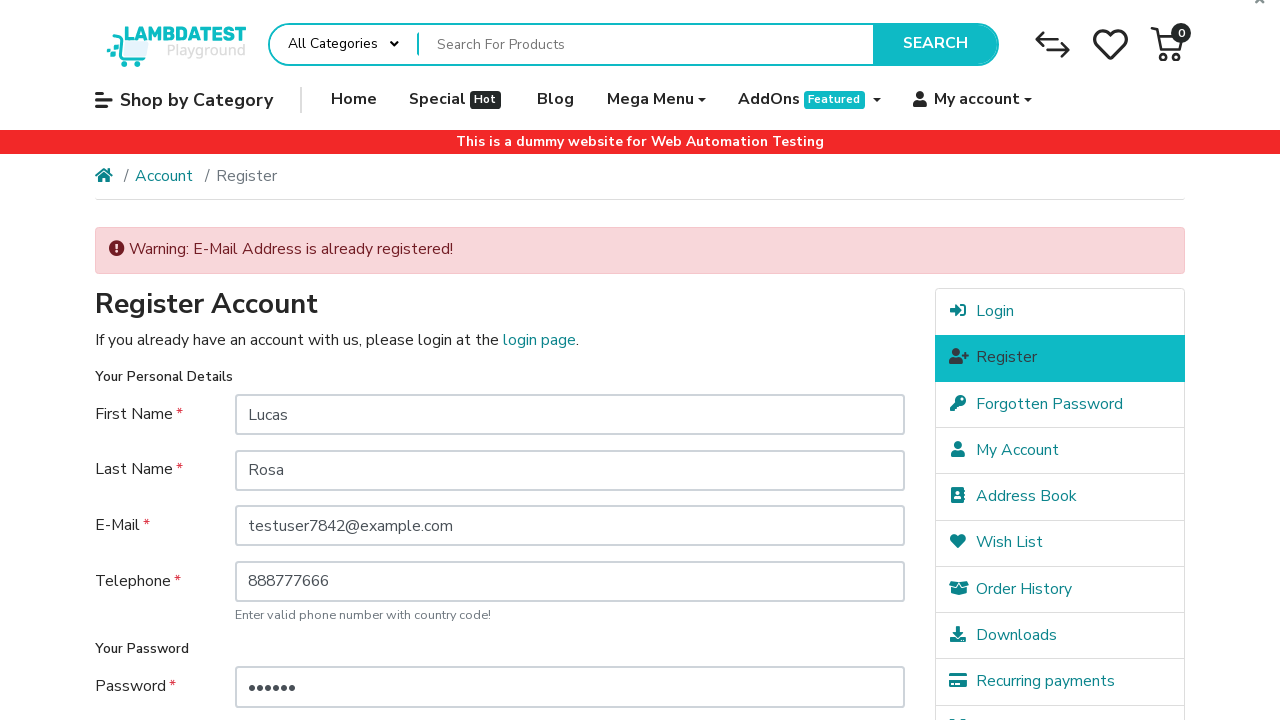